Tests selecting an option from a dropdown list by iterating through all options and clicking the one with matching text, then verifying the selection was made correctly.

Starting URL: http://the-internet.herokuapp.com/dropdown

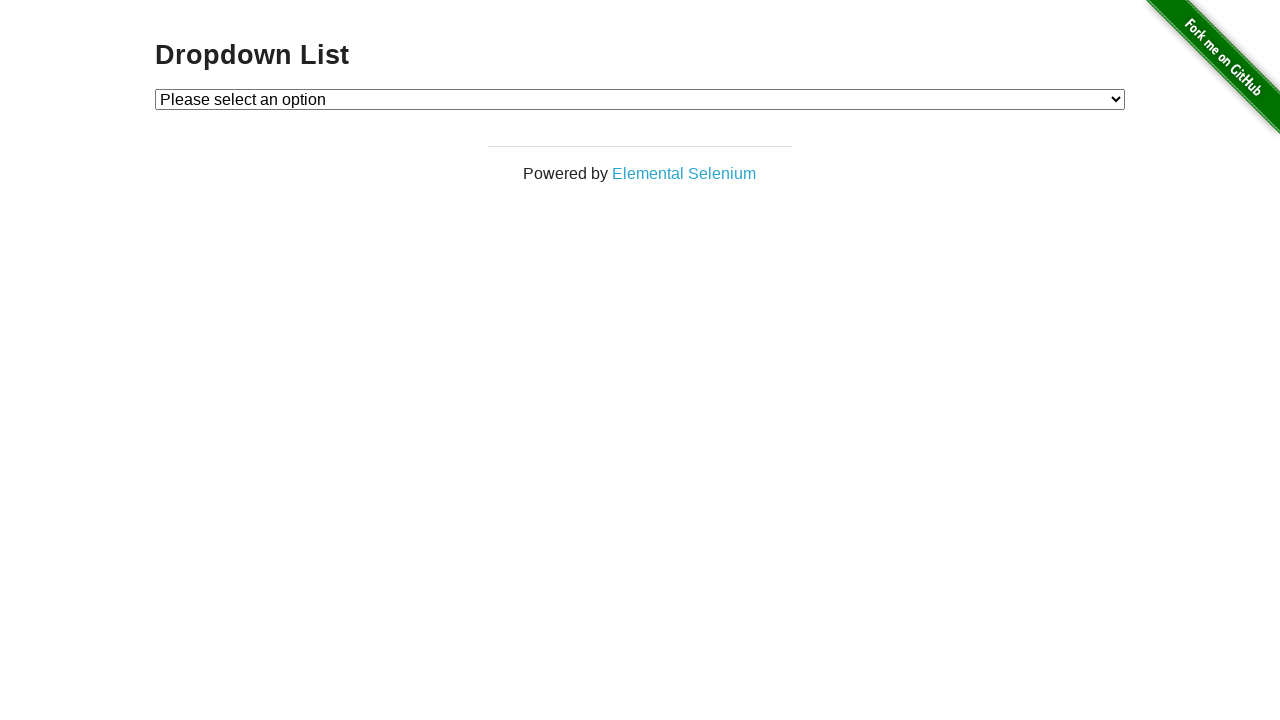

Navigated to dropdown test page
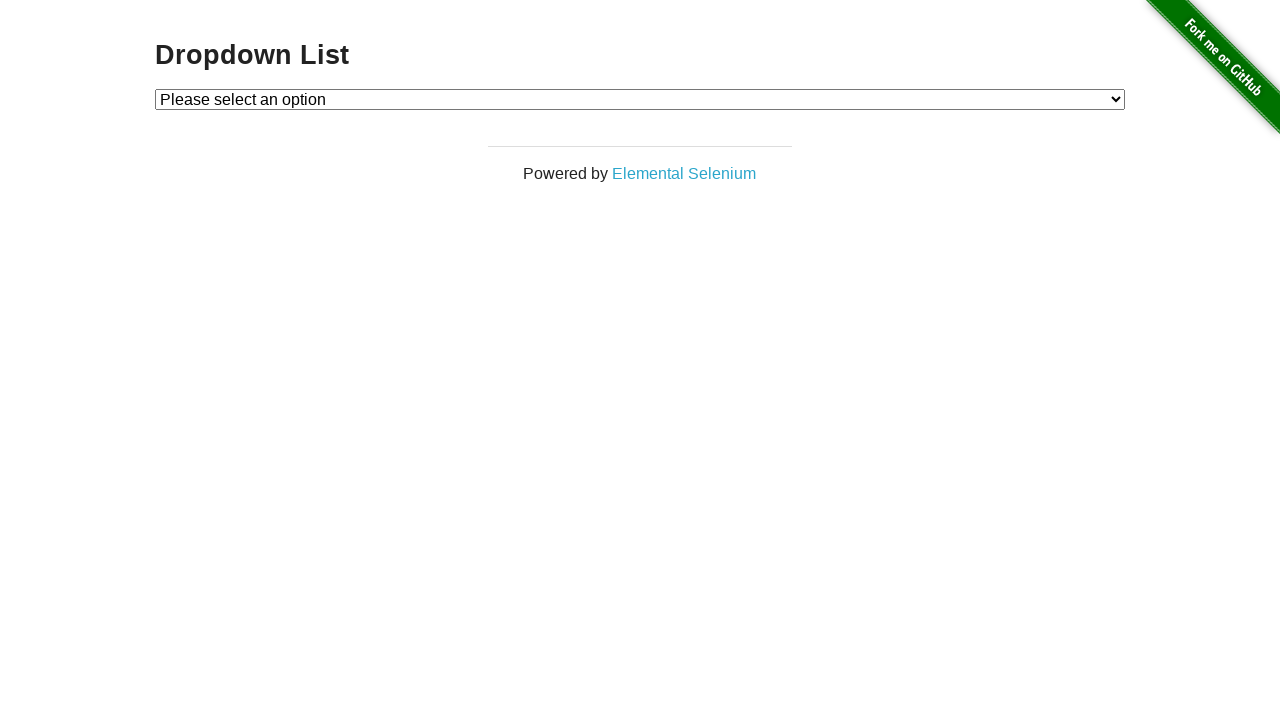

Selected 'Option 1' from dropdown menu on #dropdown
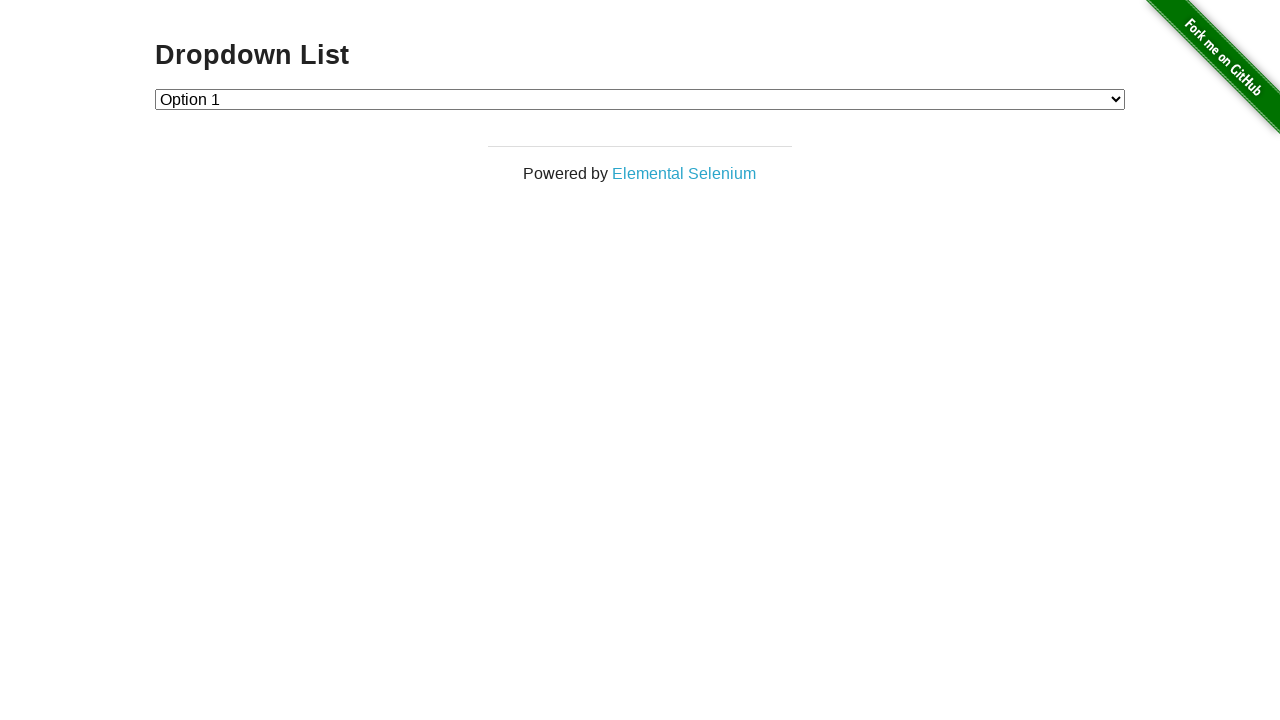

Retrieved selected dropdown value
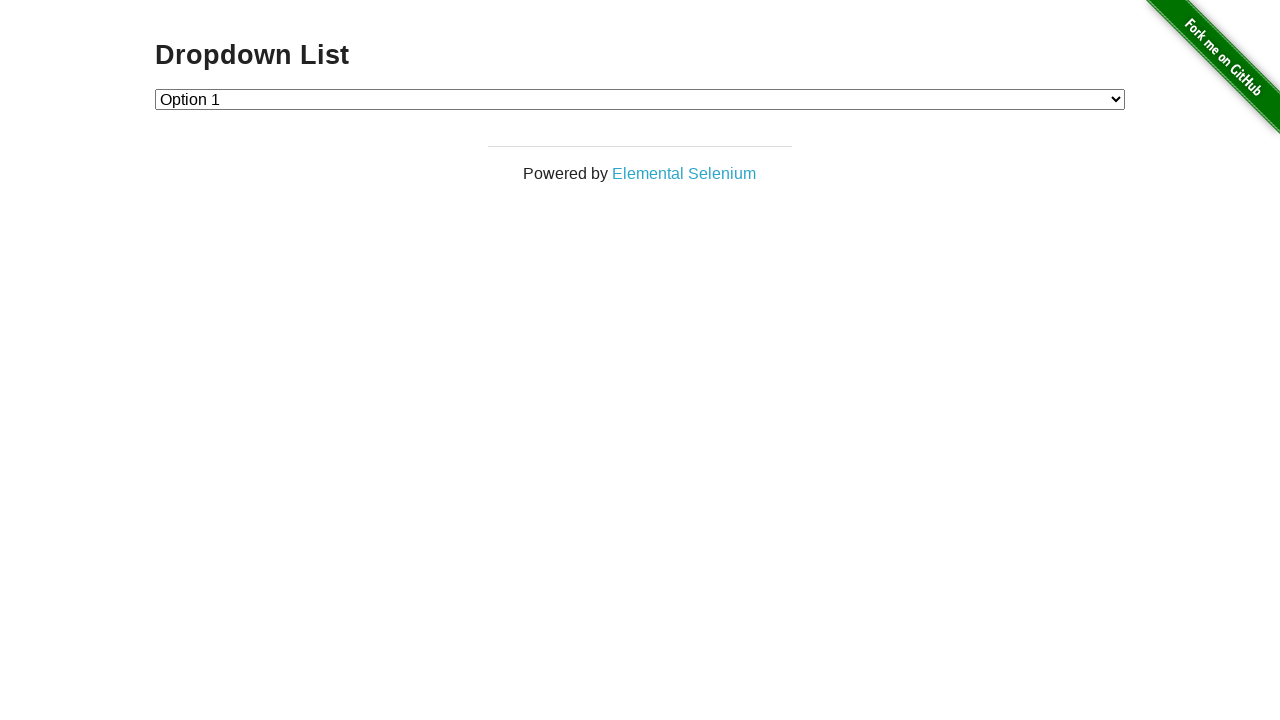

Verified that Option 1 is correctly selected (value='1')
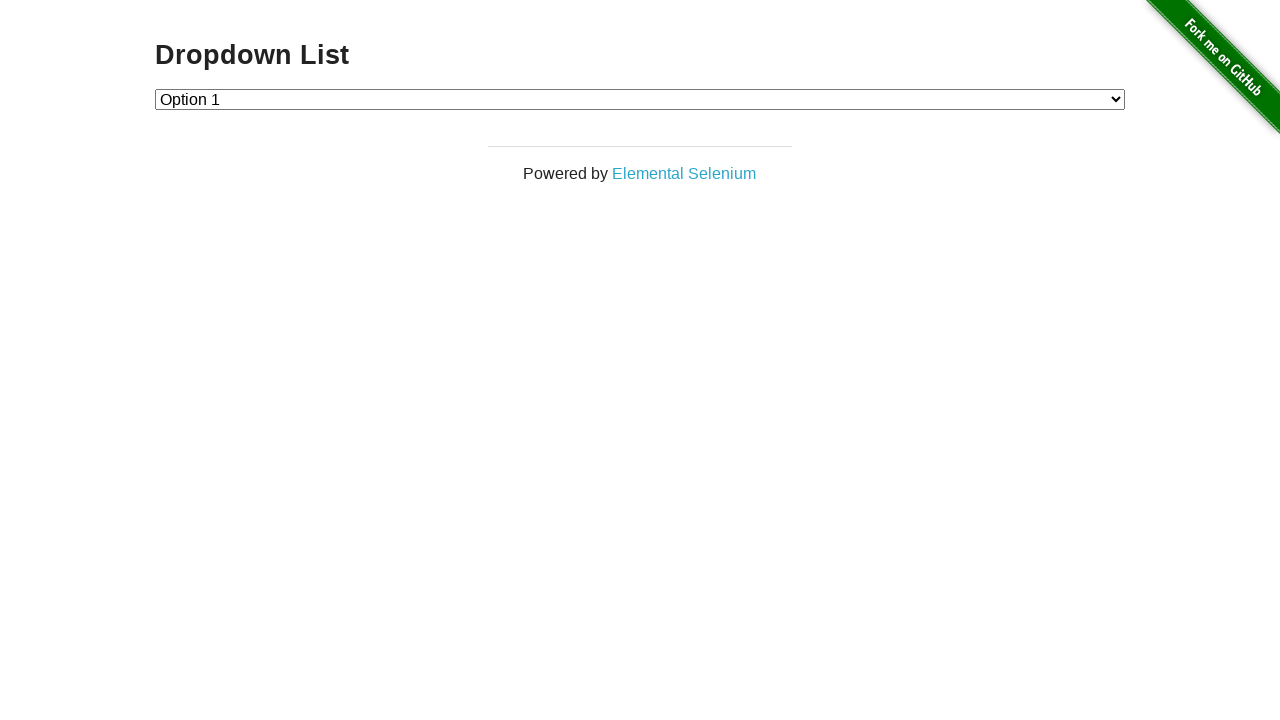

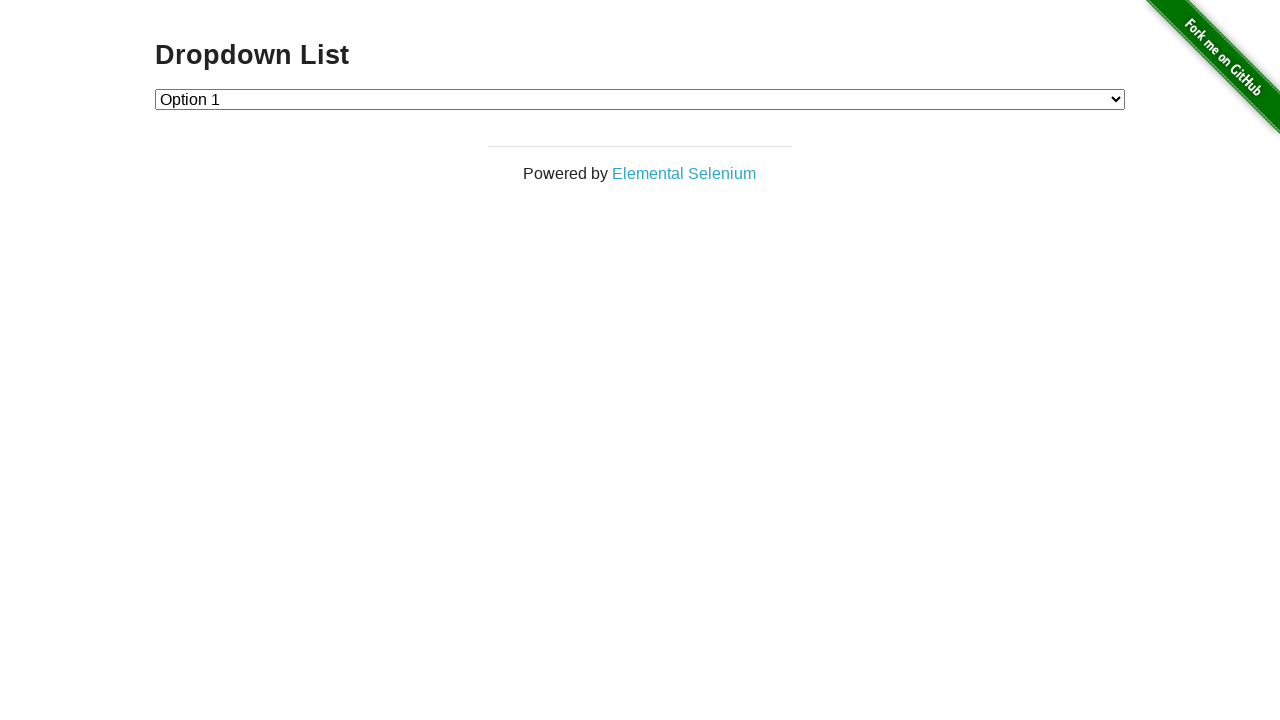